Tests that the currently applied filter is highlighted in the navigation

Starting URL: https://demo.playwright.dev/todomvc

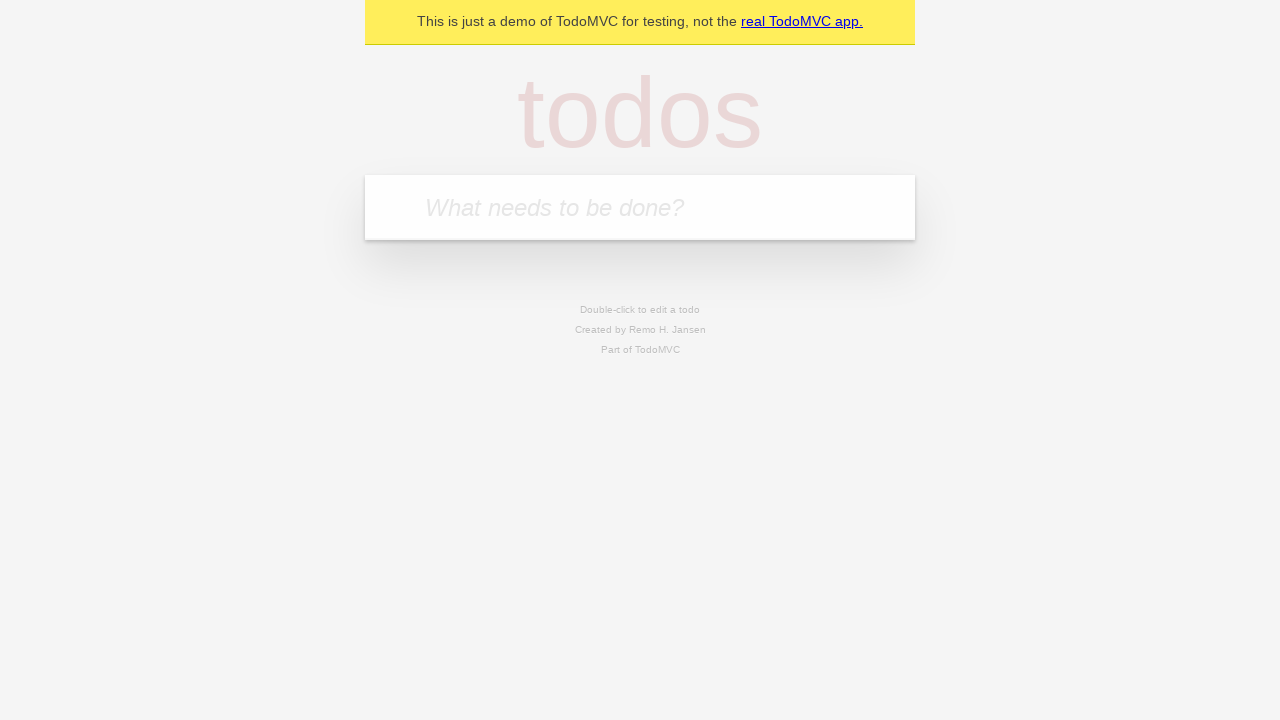

Filled first todo input with 'buy some cheese' on internal:attr=[placeholder="What needs to be done?"i]
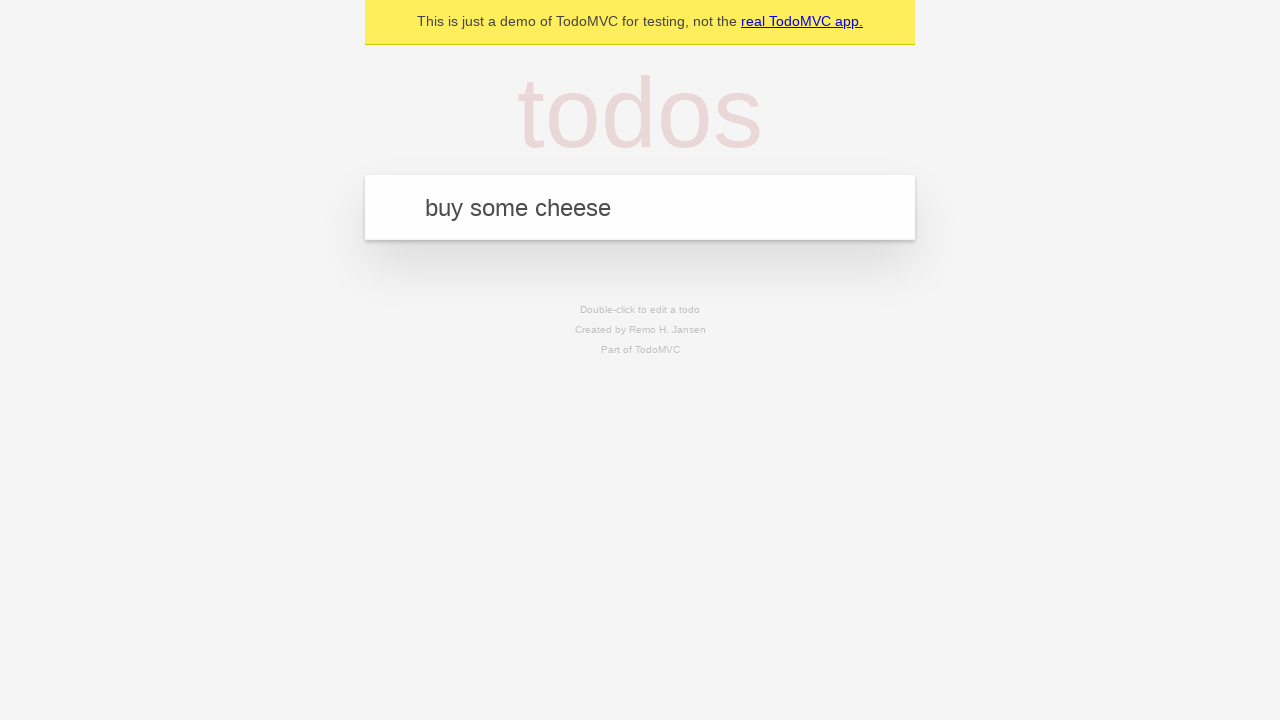

Pressed Enter to add first todo on internal:attr=[placeholder="What needs to be done?"i]
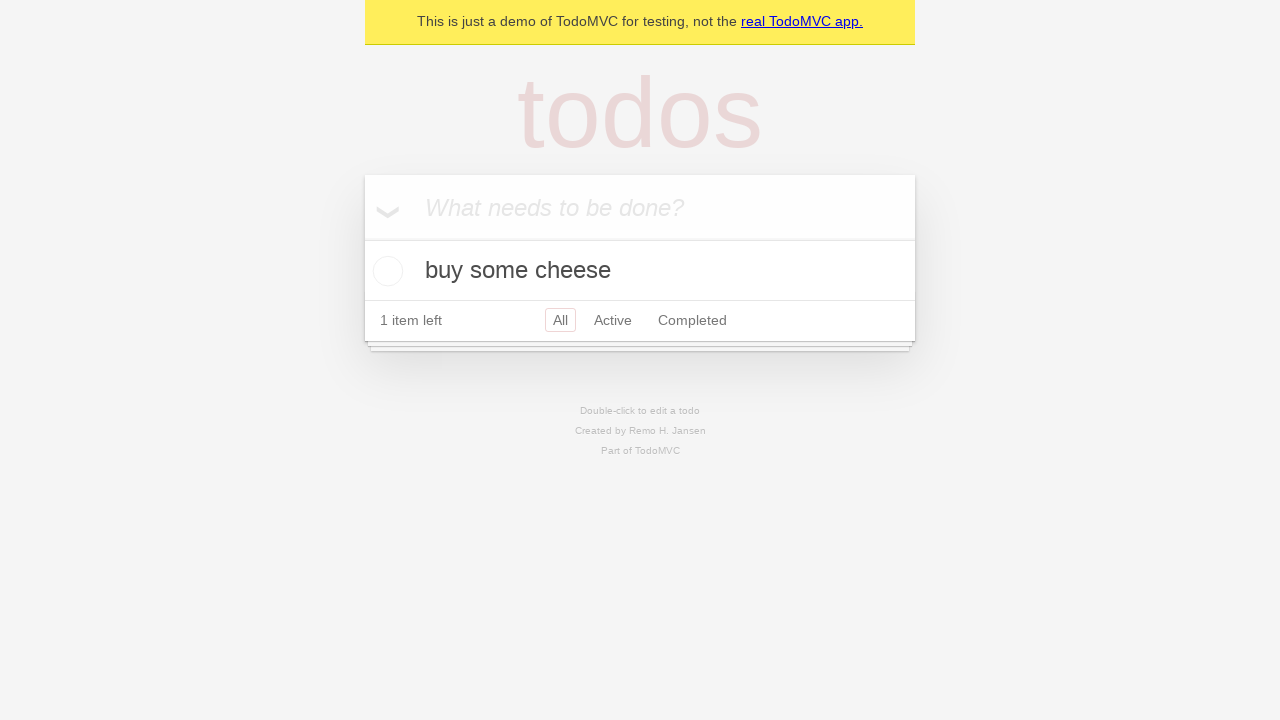

Filled second todo input with 'feed the cat' on internal:attr=[placeholder="What needs to be done?"i]
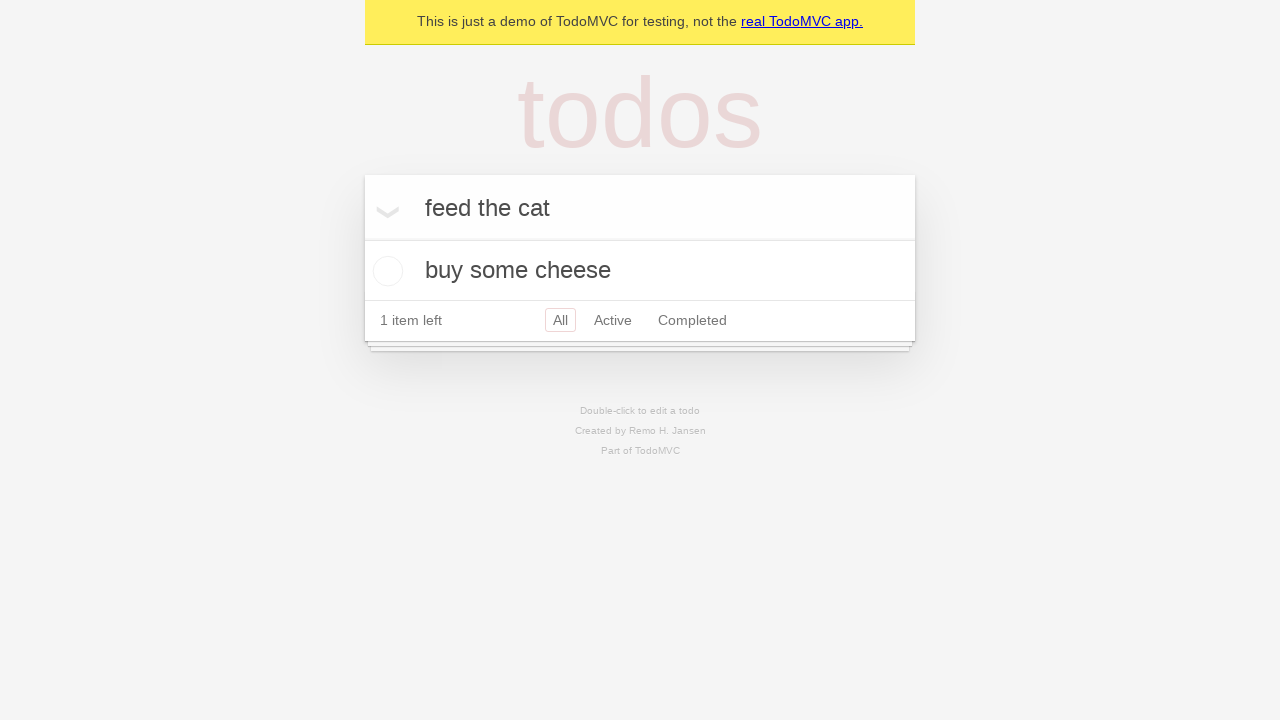

Pressed Enter to add second todo on internal:attr=[placeholder="What needs to be done?"i]
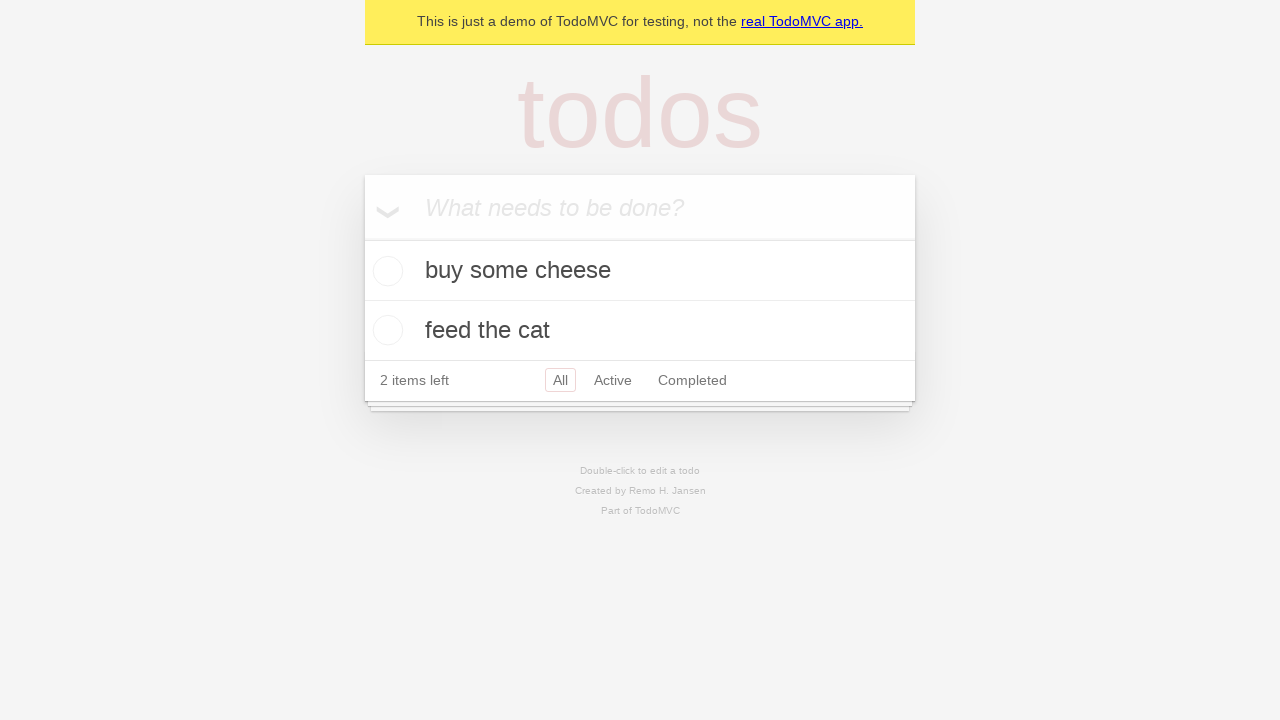

Filled third todo input with 'book a doctors appointment' on internal:attr=[placeholder="What needs to be done?"i]
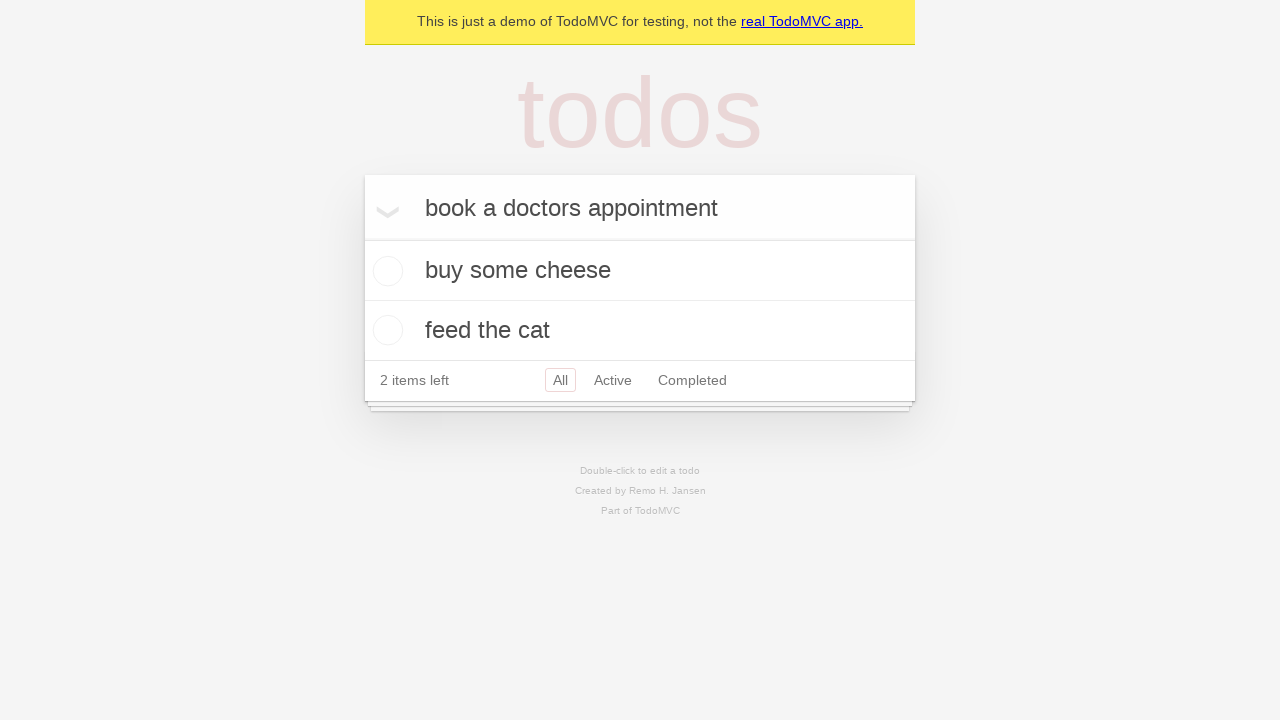

Pressed Enter to add third todo on internal:attr=[placeholder="What needs to be done?"i]
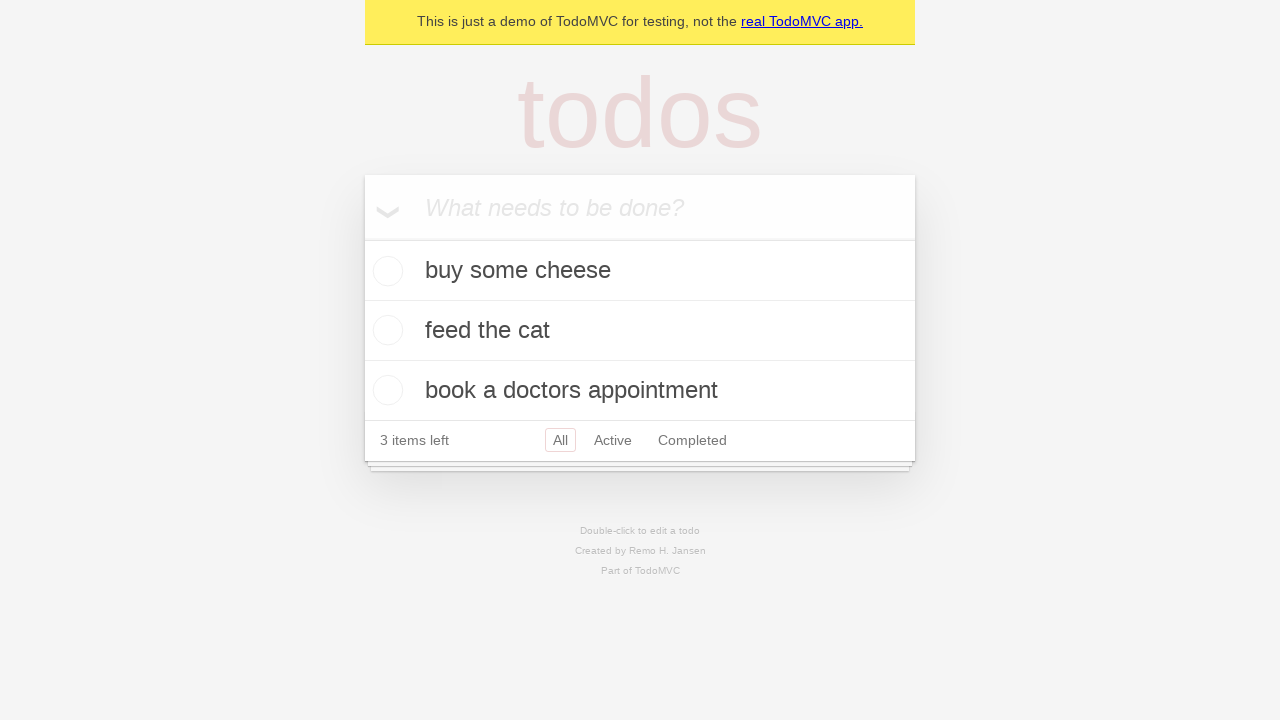

Waited for all three todos to load
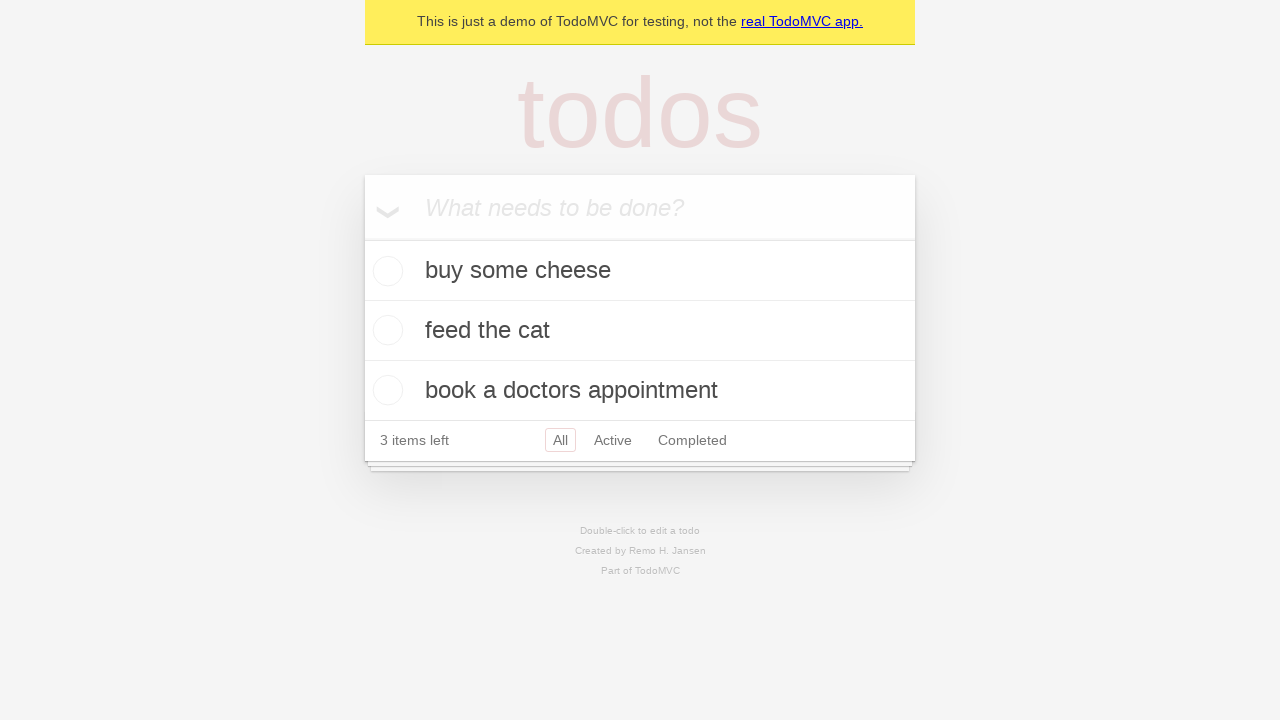

Created locators for Active and Completed filter links
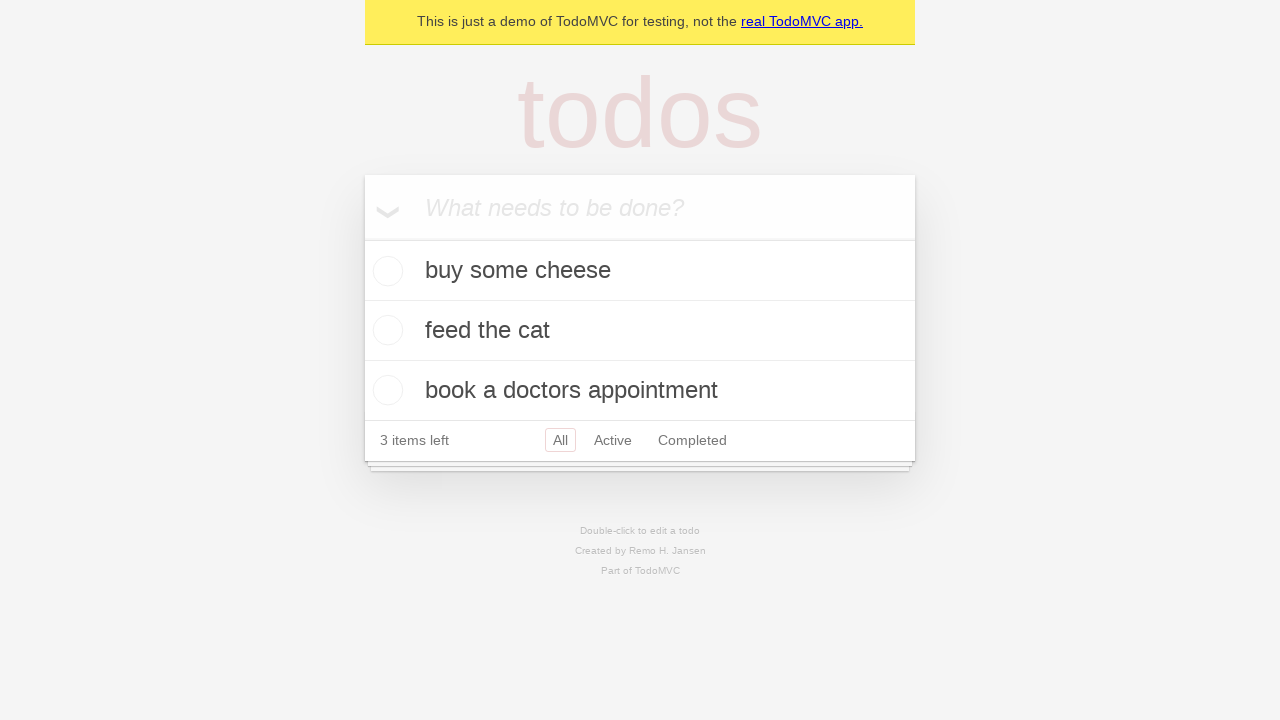

Clicked Active filter link at (613, 440) on internal:role=link[name="Active"i]
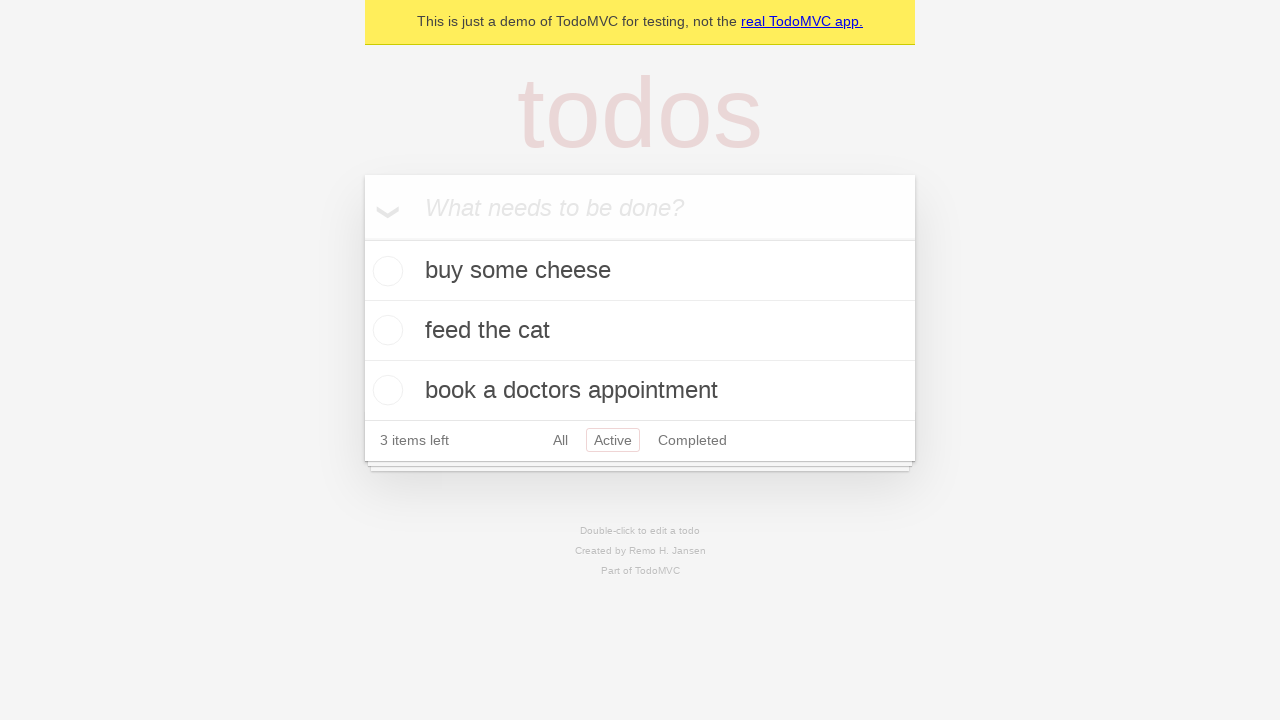

Clicked Completed filter link at (692, 440) on internal:role=link[name="Completed"i]
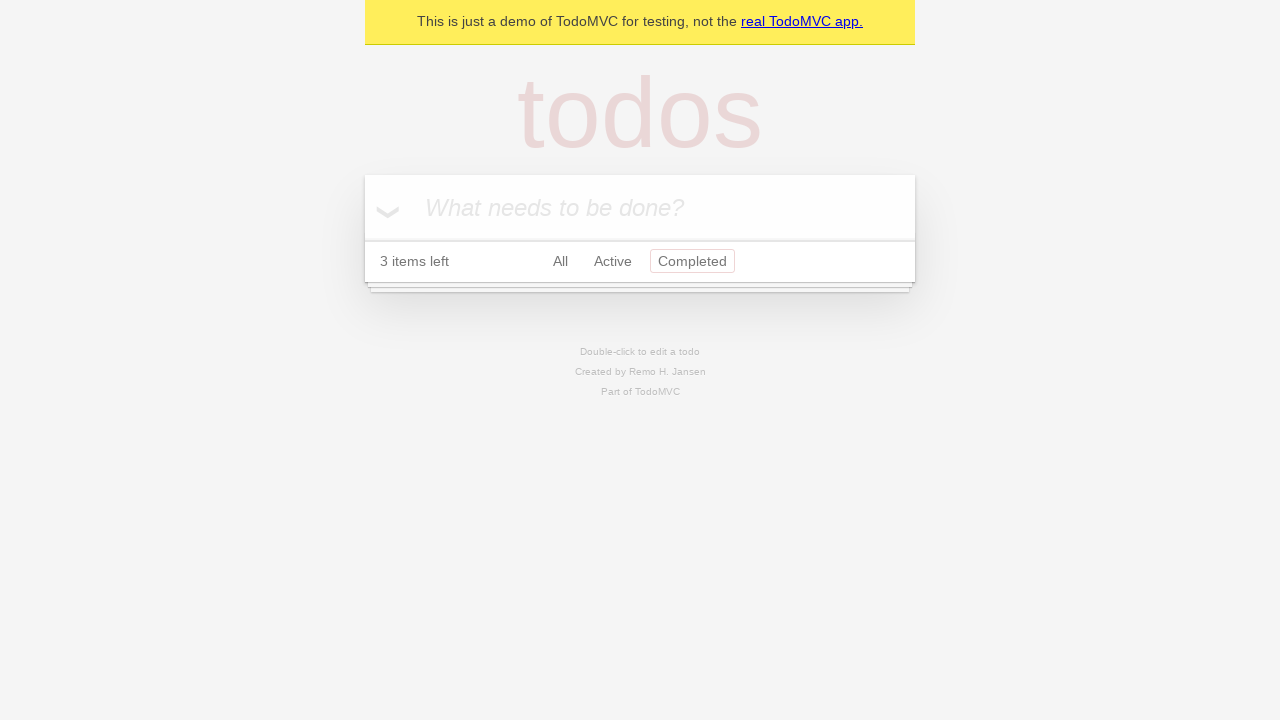

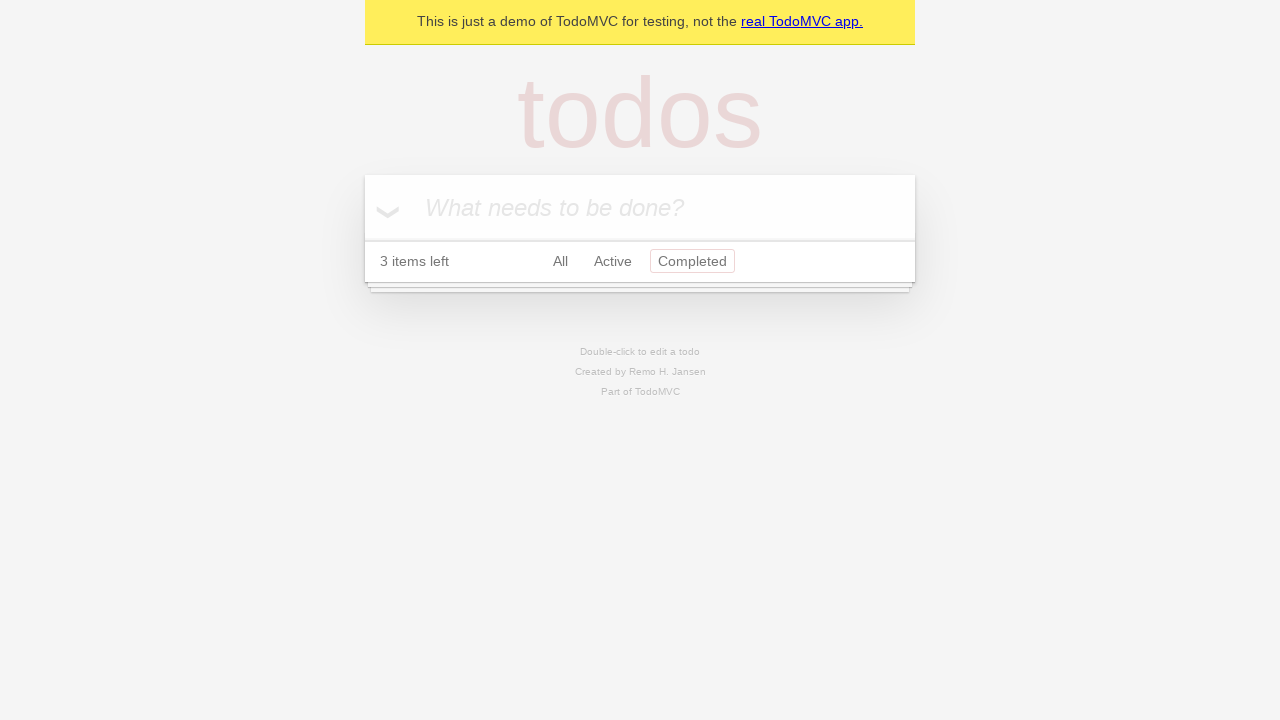